Tests the jQuery UI color picker slider by manipulating RGB sliders using keyboard navigation to change the color box from its default to red, then to yellow, and verifies the yellow color.

Starting URL: https://jqueryui.com/slider/#colorpicker

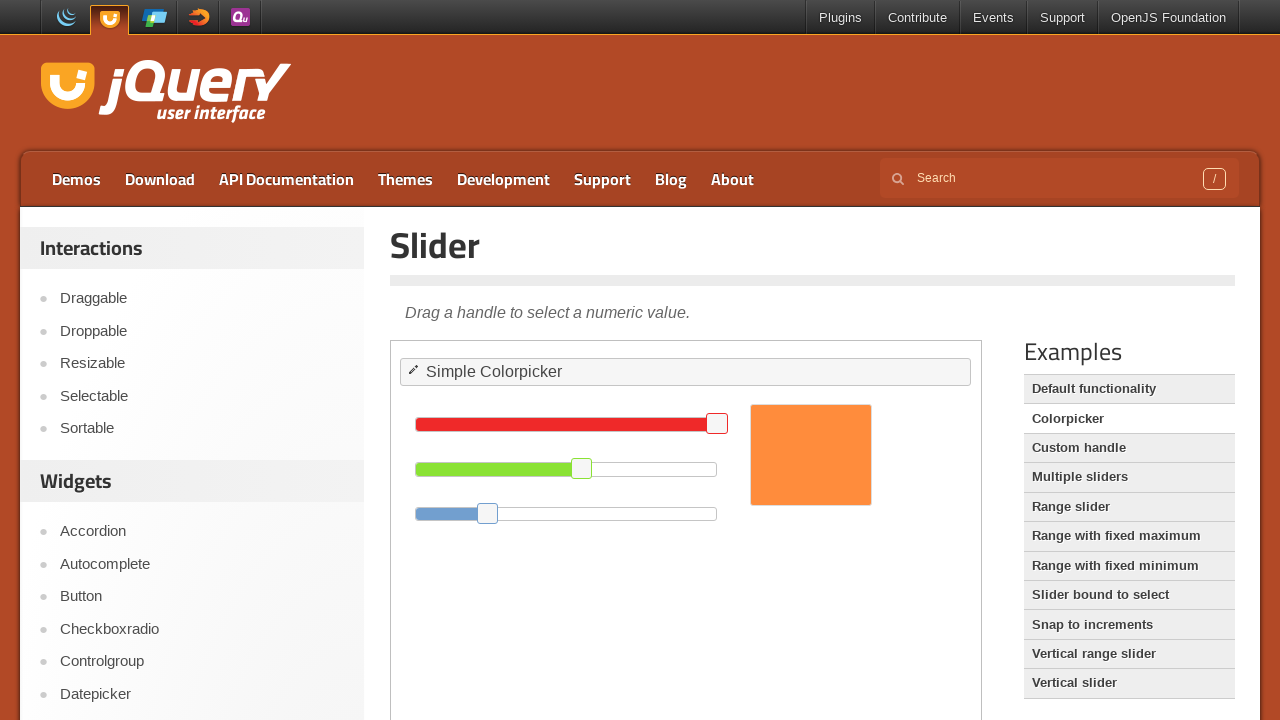

Located the demo frame containing the color picker
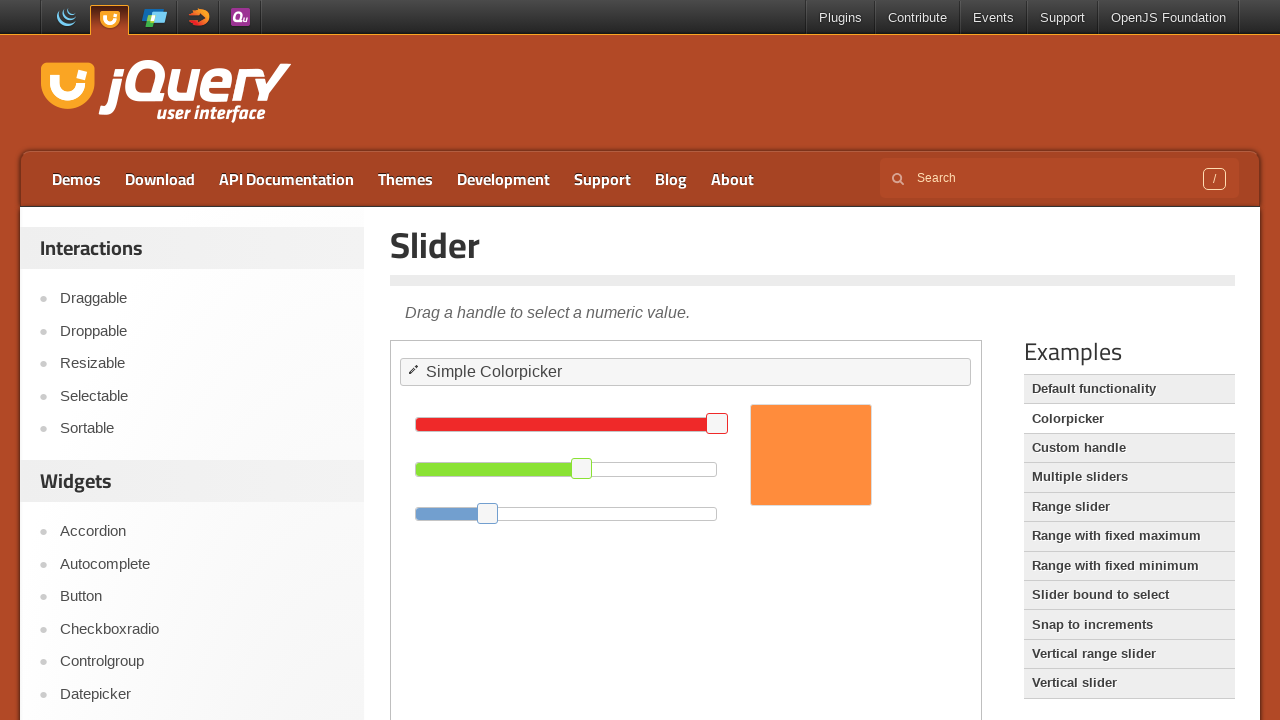

Located the green slider handle
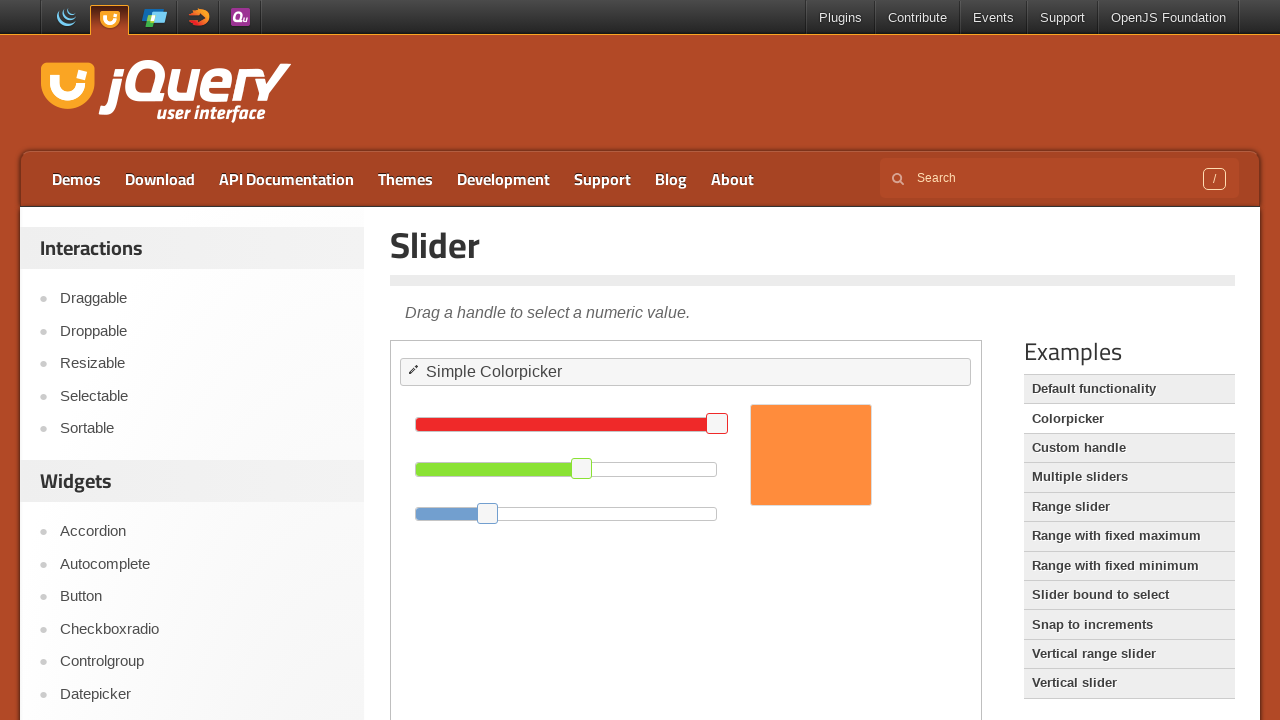

Clicked on the green slider to focus it at (582, 468) on iframe.demo-frame >> nth=0 >> internal:control=enter-frame >> xpath=//*[@id='gre
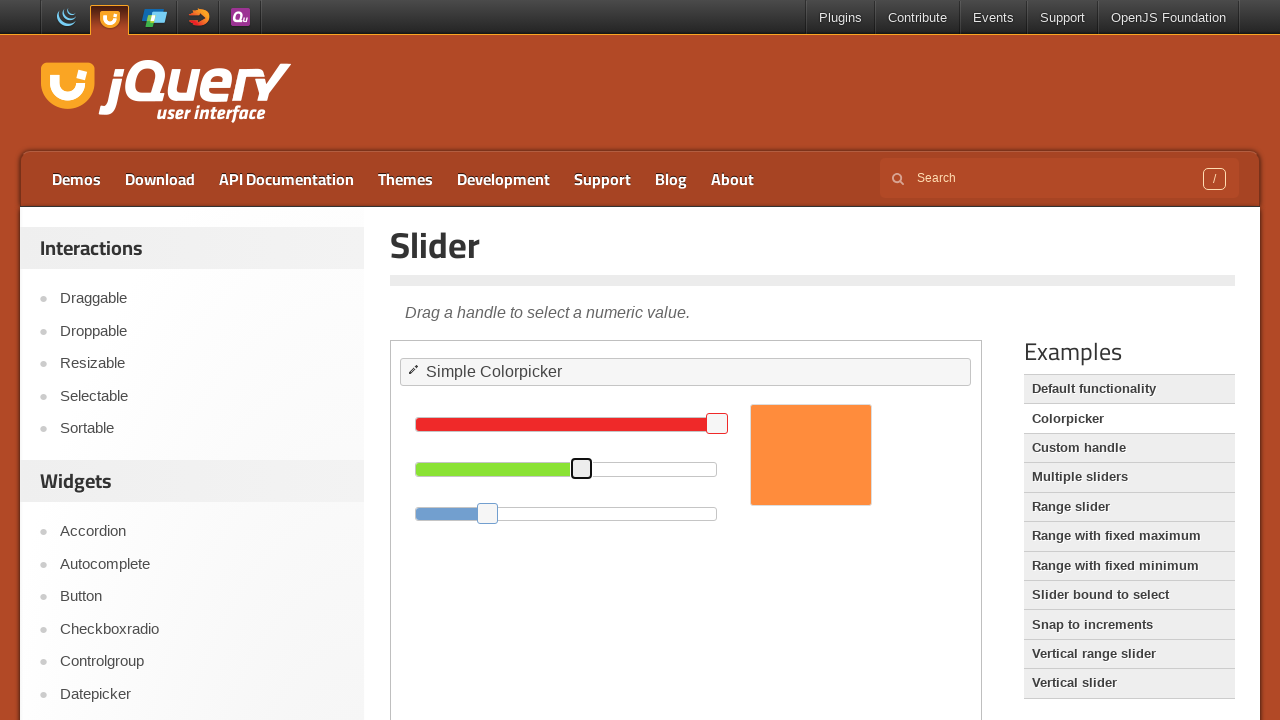

Pressed PageDown on green slider (1st time) on iframe.demo-frame >> nth=0 >> internal:control=enter-frame >> xpath=//*[@id='gre
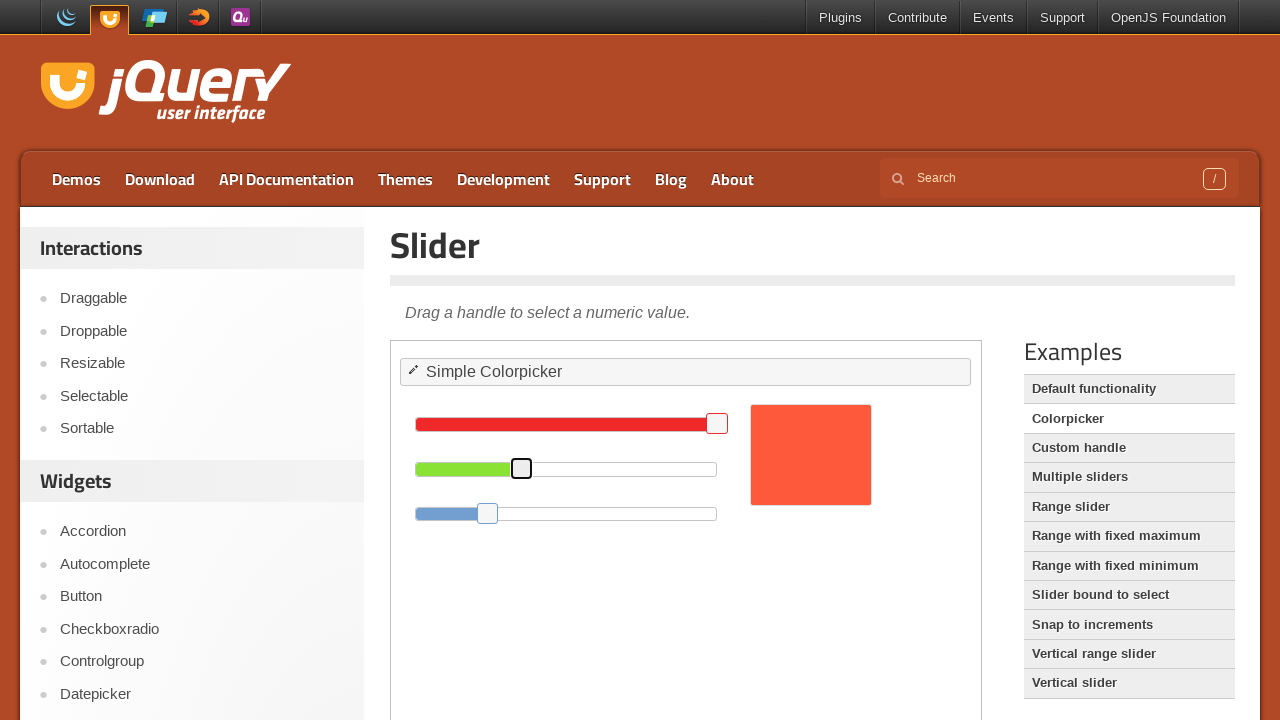

Pressed PageDown on green slider (2nd time) on iframe.demo-frame >> nth=0 >> internal:control=enter-frame >> xpath=//*[@id='gre
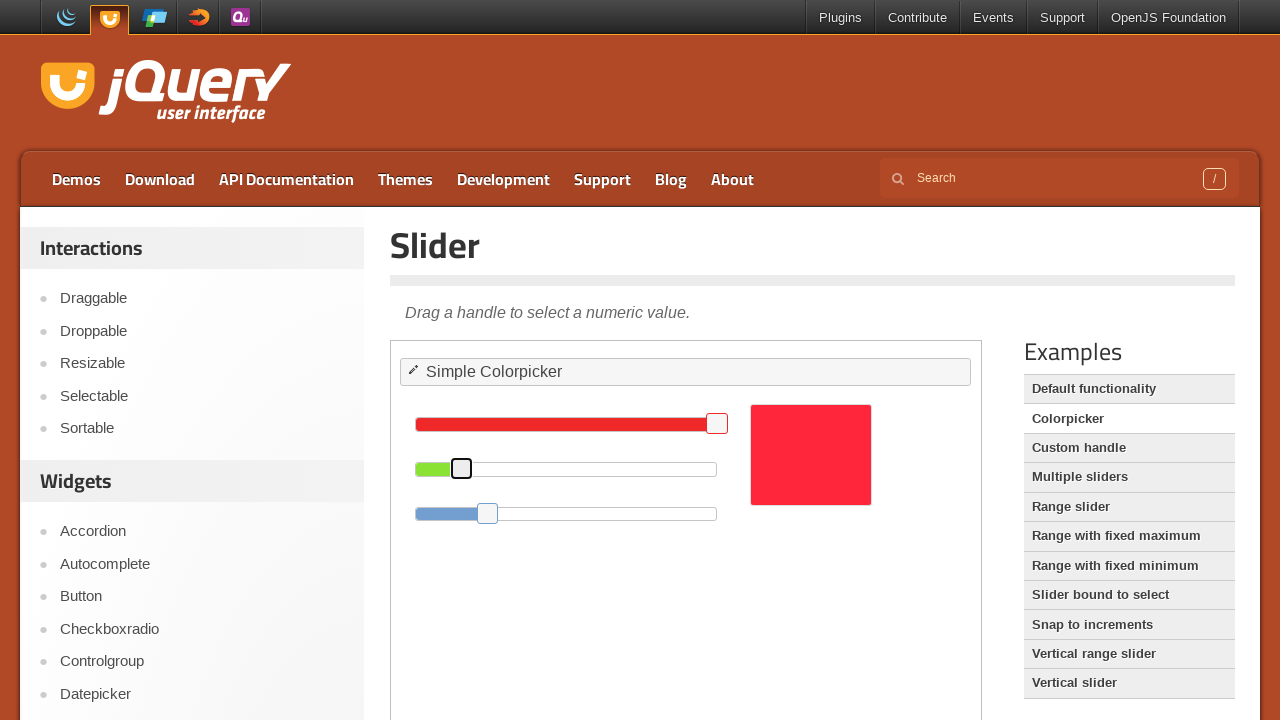

Pressed PageDown on green slider (3rd time) on iframe.demo-frame >> nth=0 >> internal:control=enter-frame >> xpath=//*[@id='gre
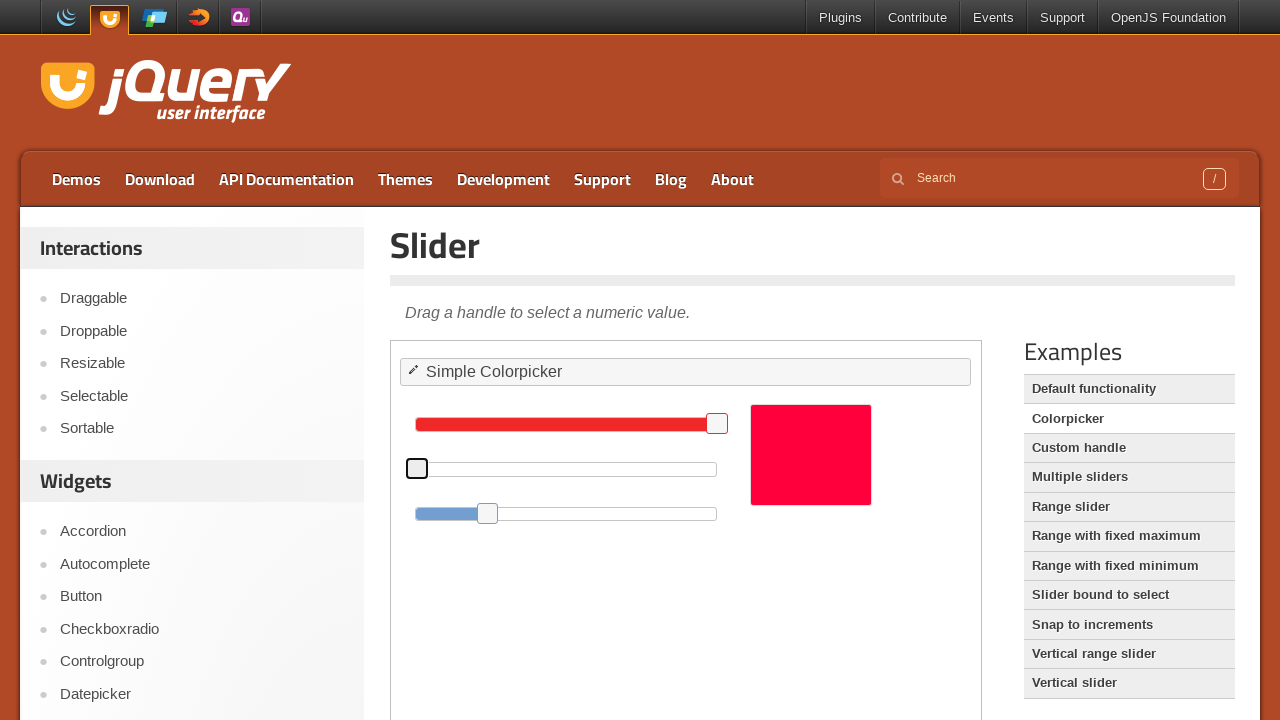

Pressed Tab to move focus from green slider to blue slider on iframe.demo-frame >> nth=0 >> internal:control=enter-frame >> xpath=//*[@id='gre
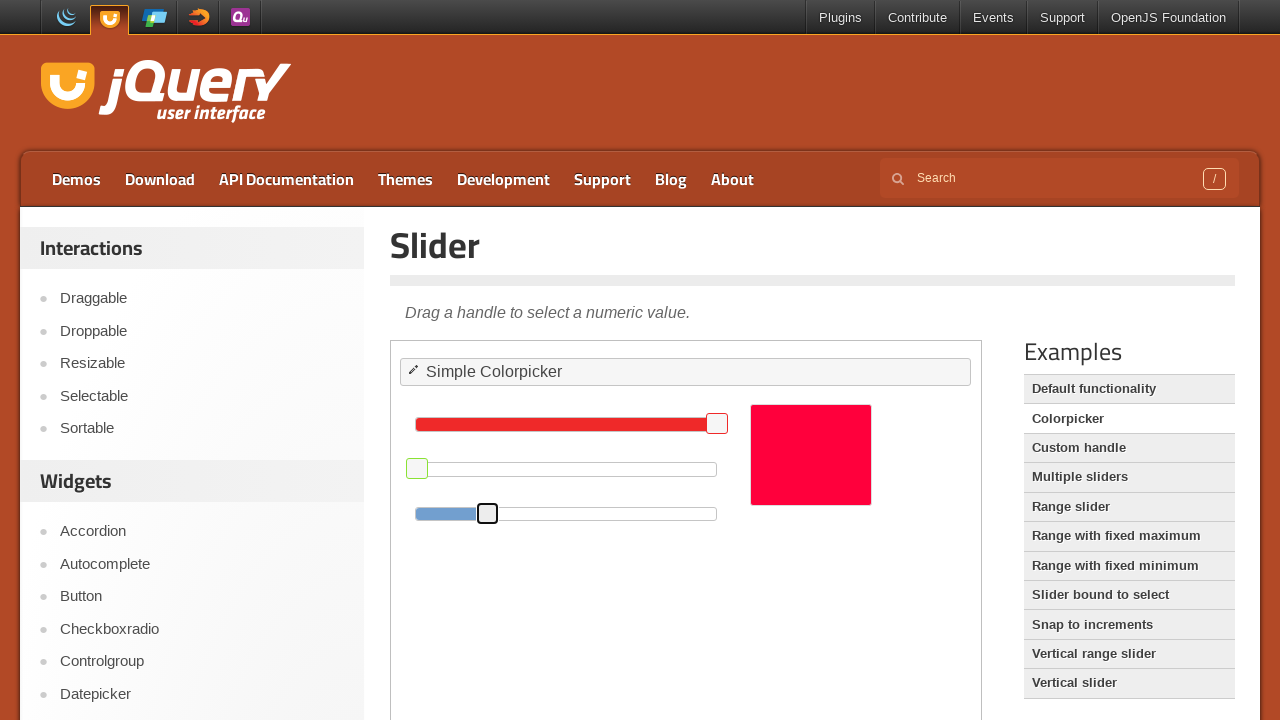

Pressed PageDown on blue slider (1st time) on iframe.demo-frame >> nth=0 >> internal:control=enter-frame >> xpath=//*[@id='blu
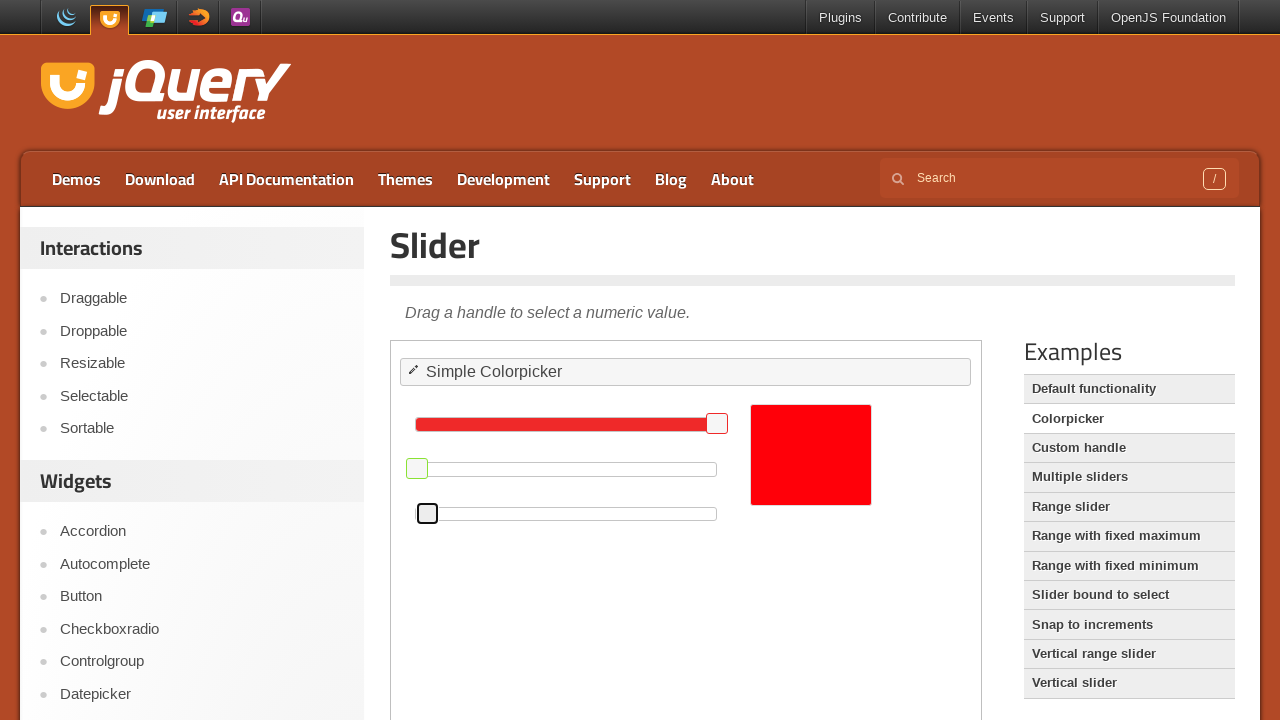

Pressed PageDown on blue slider (2nd time) on iframe.demo-frame >> nth=0 >> internal:control=enter-frame >> xpath=//*[@id='blu
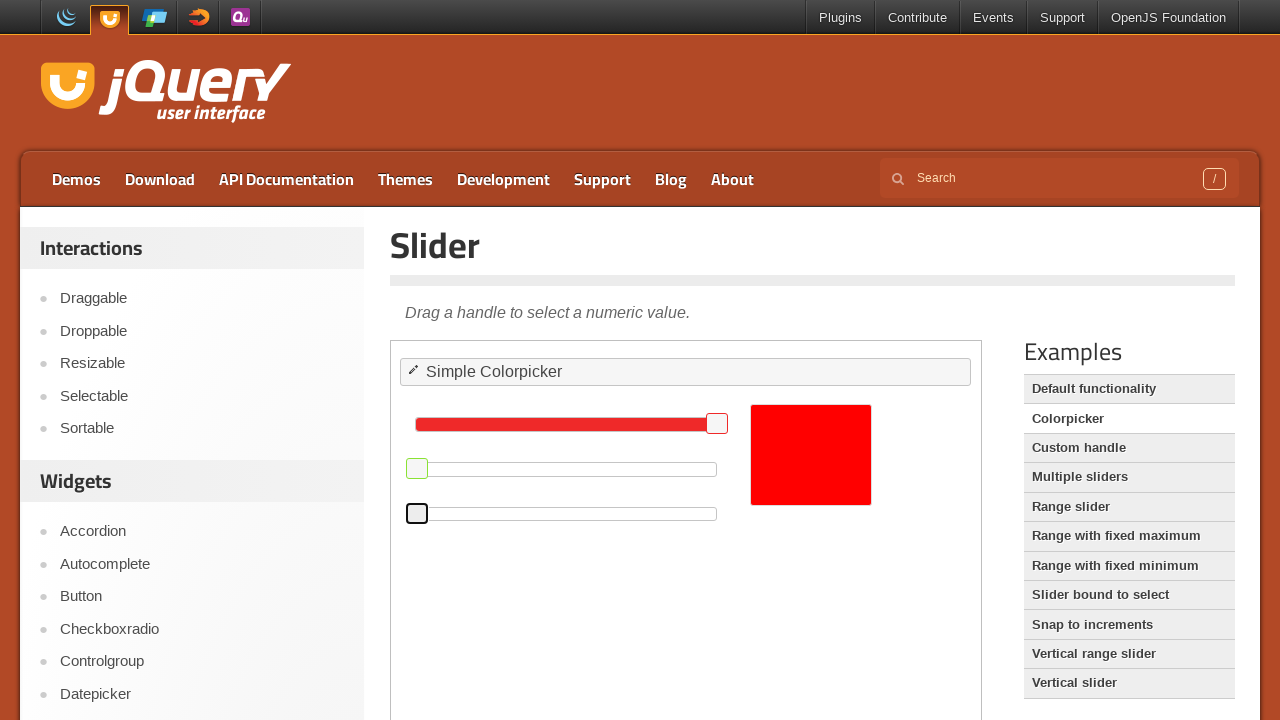

Pressed PageDown on blue slider (3rd time) on iframe.demo-frame >> nth=0 >> internal:control=enter-frame >> xpath=//*[@id='blu
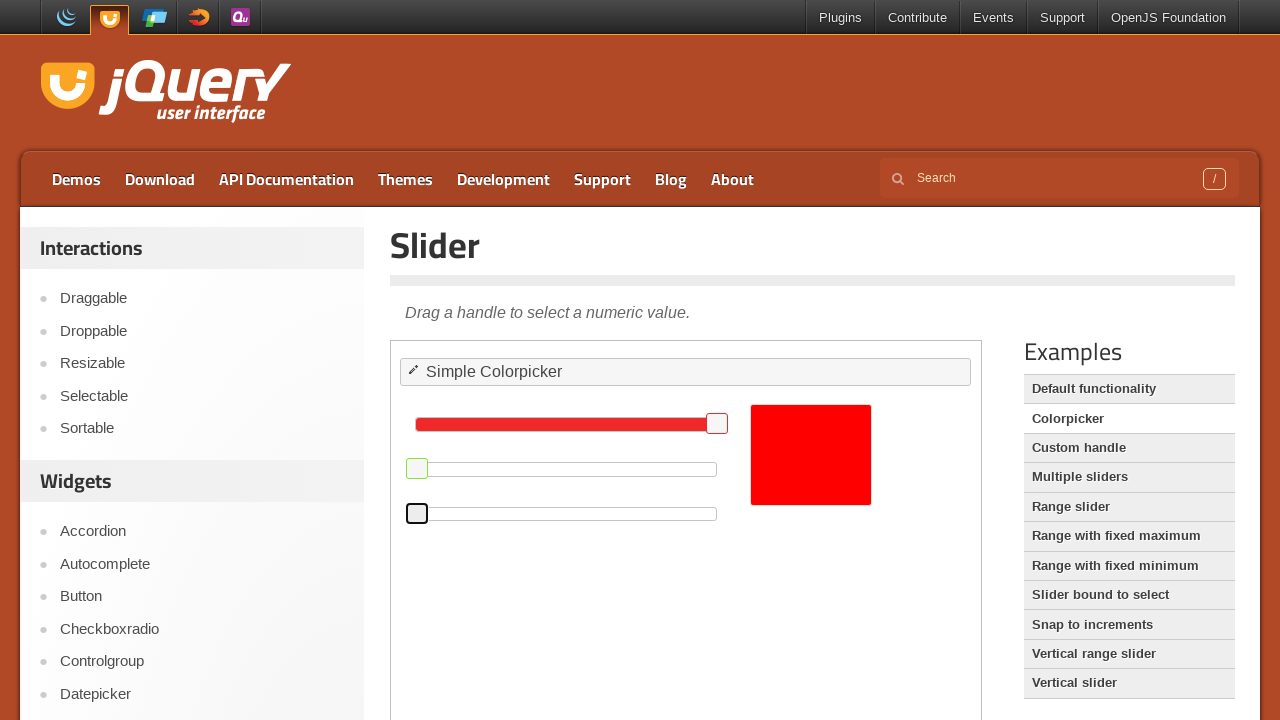

Waited 2 seconds for color change to render
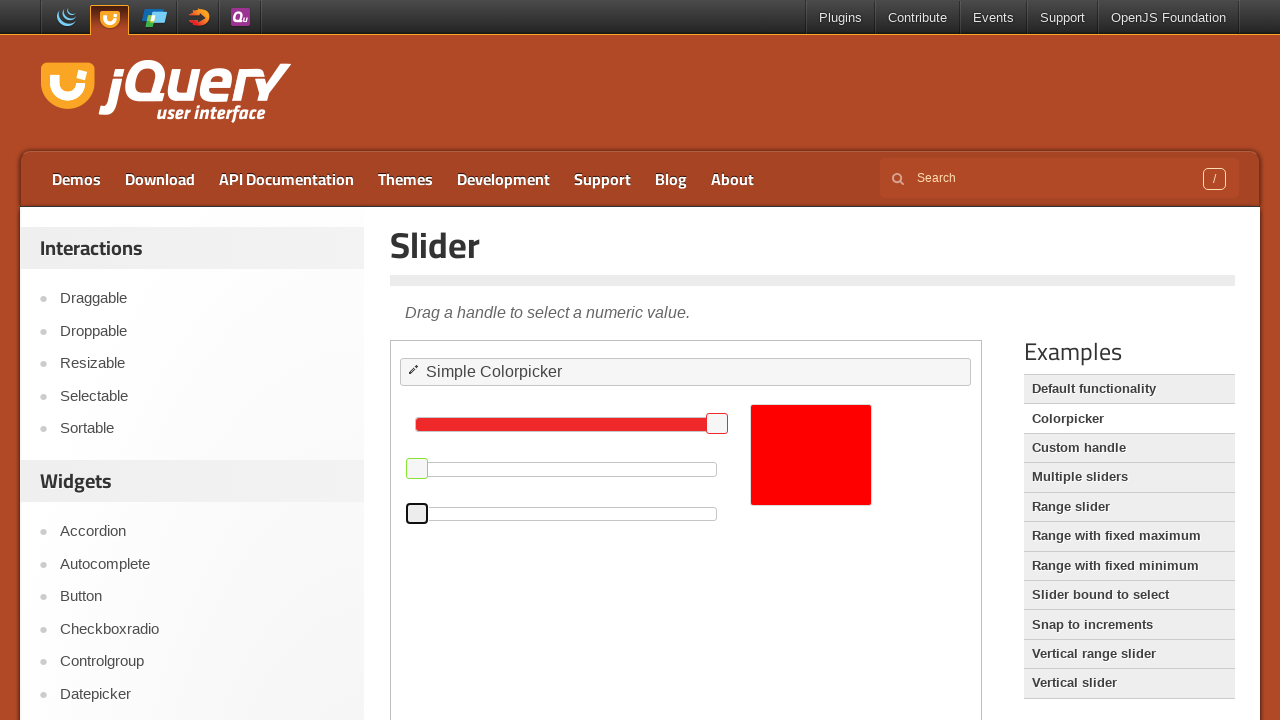

Located the green slider handle again for yellow color adjustment
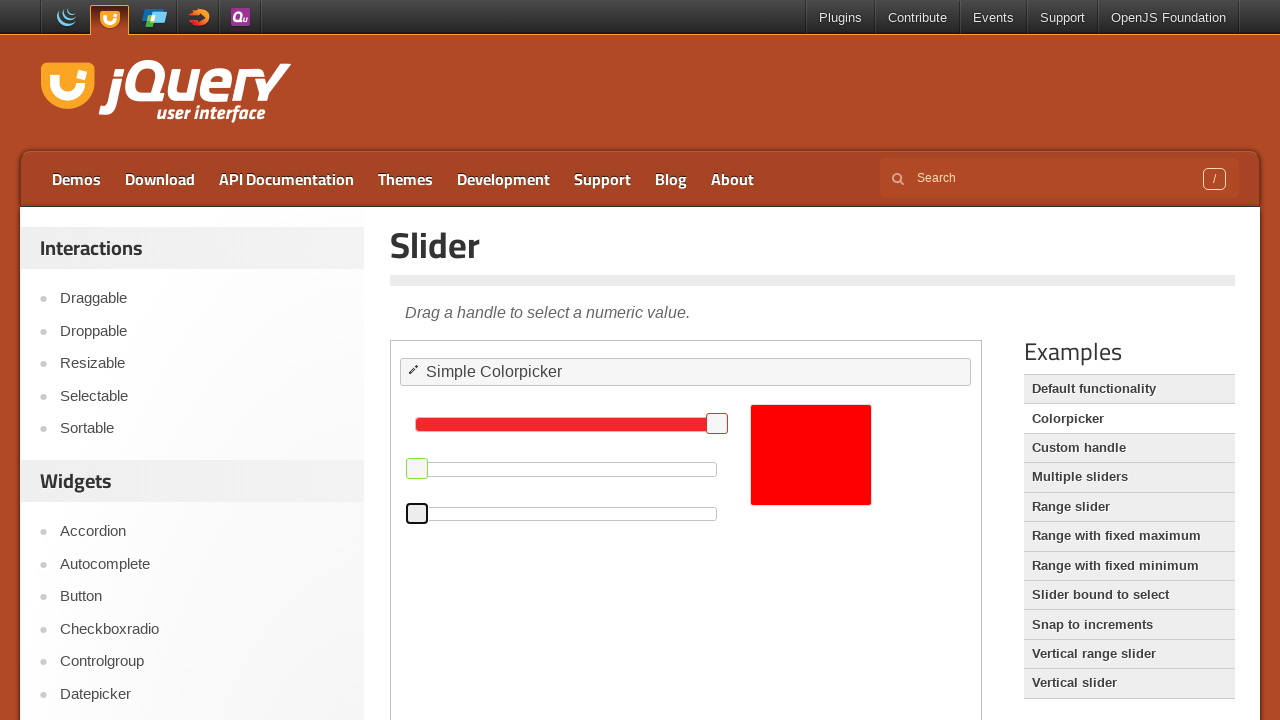

Clicked on the green slider to focus it at (417, 468) on iframe.demo-frame >> nth=0 >> internal:control=enter-frame >> xpath=//*[@id='gre
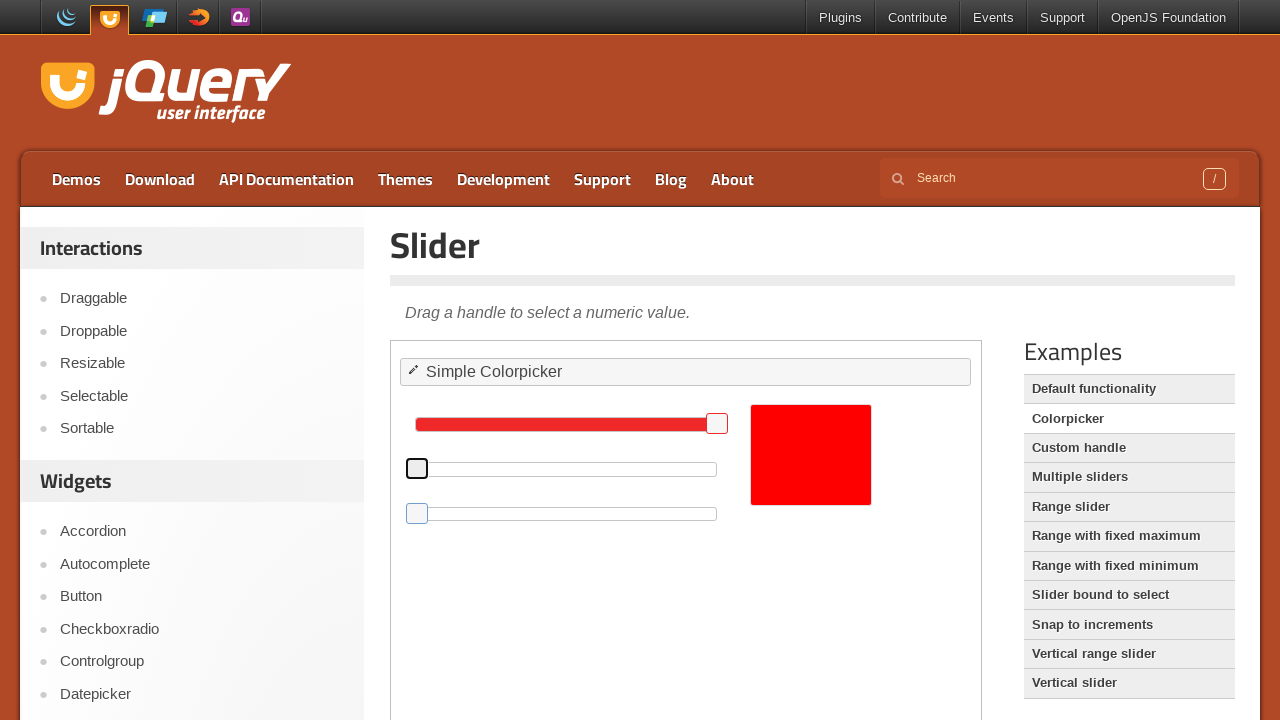

Pressed PageUp on green slider to increase green (1st time) on iframe.demo-frame >> nth=0 >> internal:control=enter-frame >> xpath=//*[@id='gre
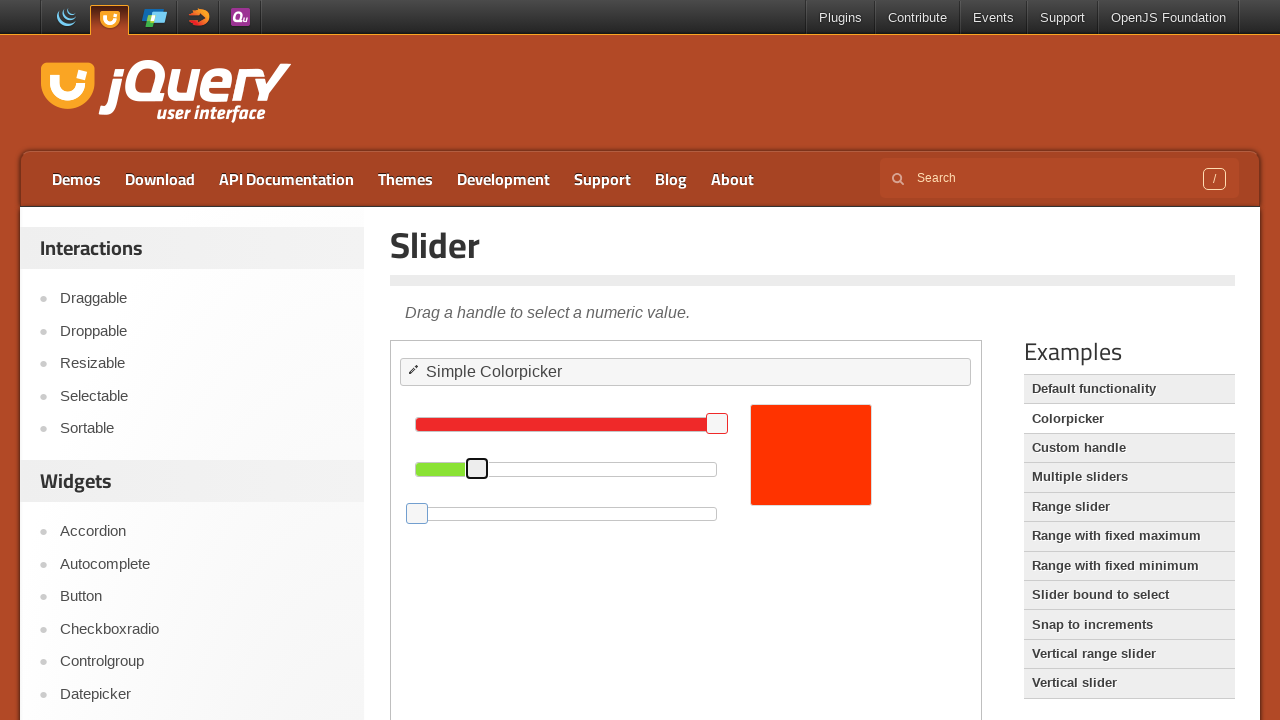

Pressed PageUp on green slider to increase green (2nd time) on iframe.demo-frame >> nth=0 >> internal:control=enter-frame >> xpath=//*[@id='gre
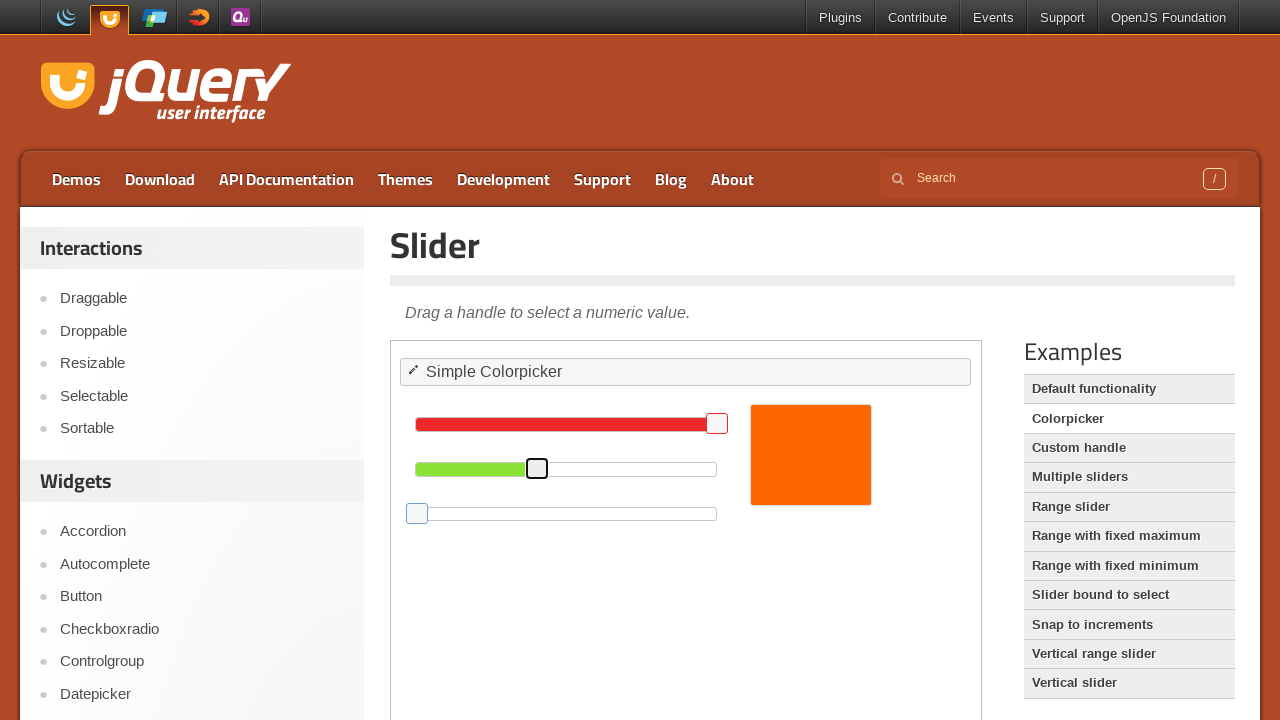

Pressed PageUp on green slider to increase green (3rd time) on iframe.demo-frame >> nth=0 >> internal:control=enter-frame >> xpath=//*[@id='gre
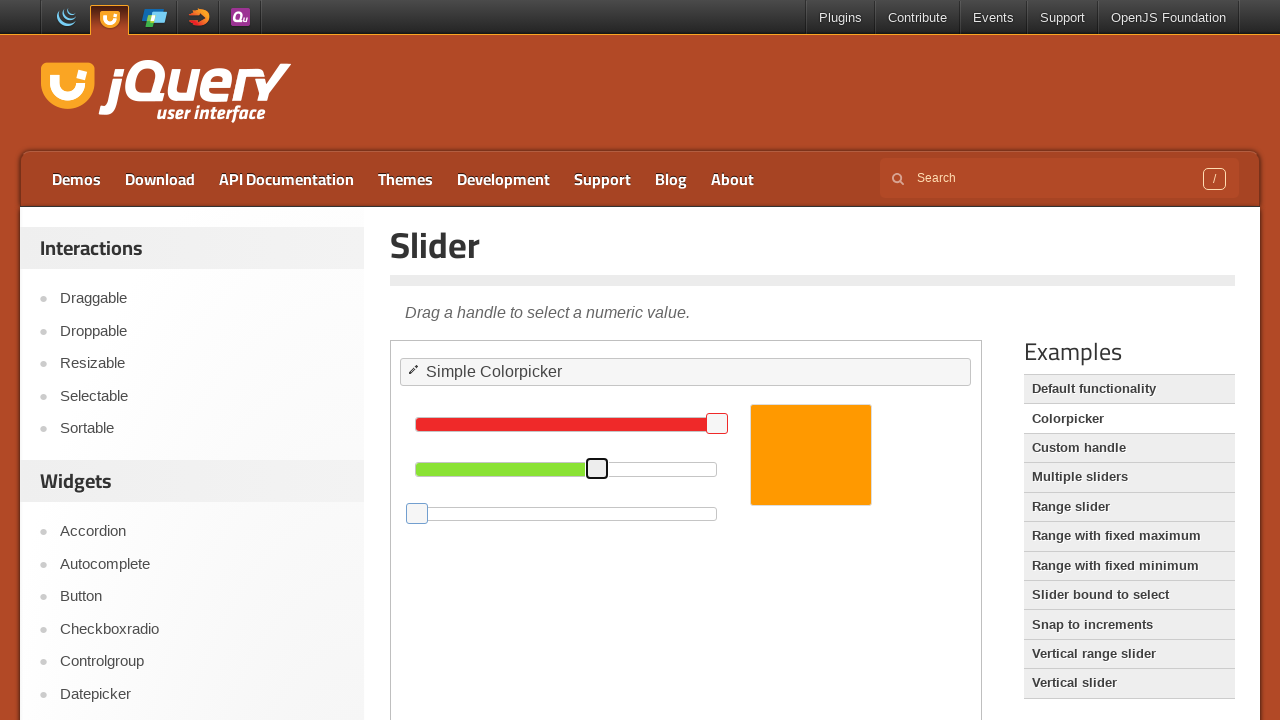

Pressed PageUp on green slider to increase green (4th time) on iframe.demo-frame >> nth=0 >> internal:control=enter-frame >> xpath=//*[@id='gre
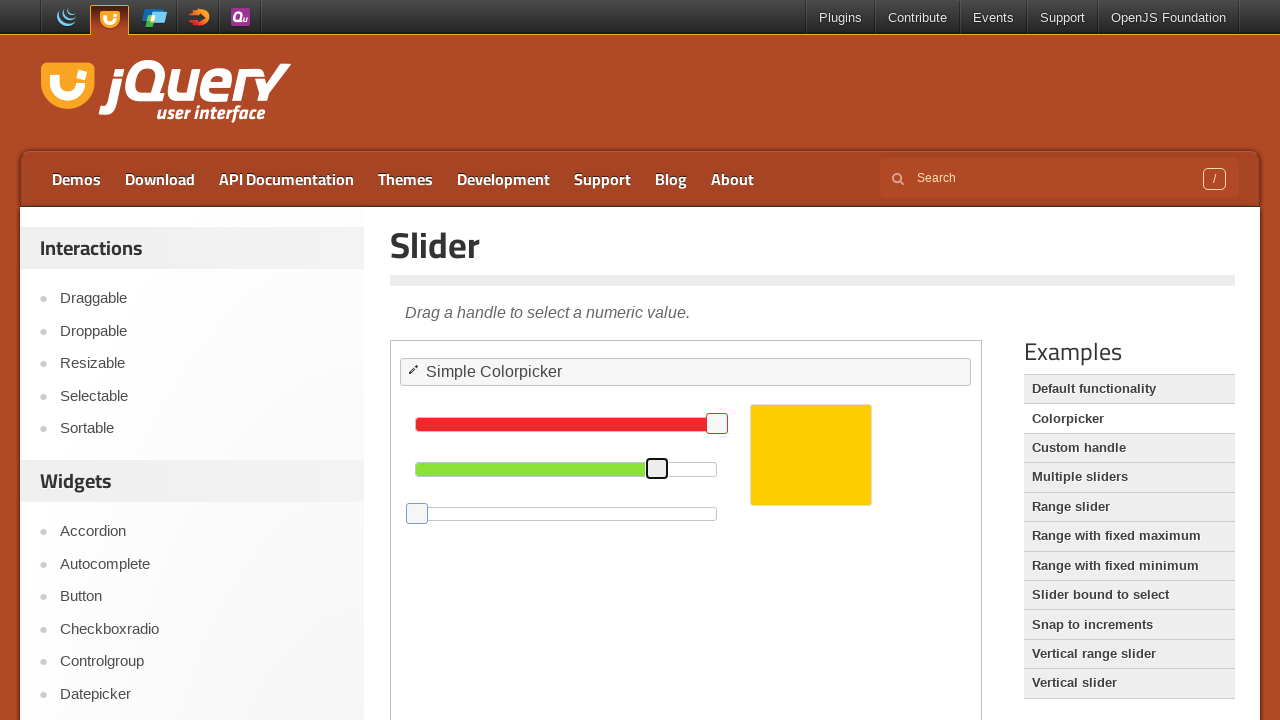

Pressed PageUp on green slider to increase green (5th time) on iframe.demo-frame >> nth=0 >> internal:control=enter-frame >> xpath=//*[@id='gre
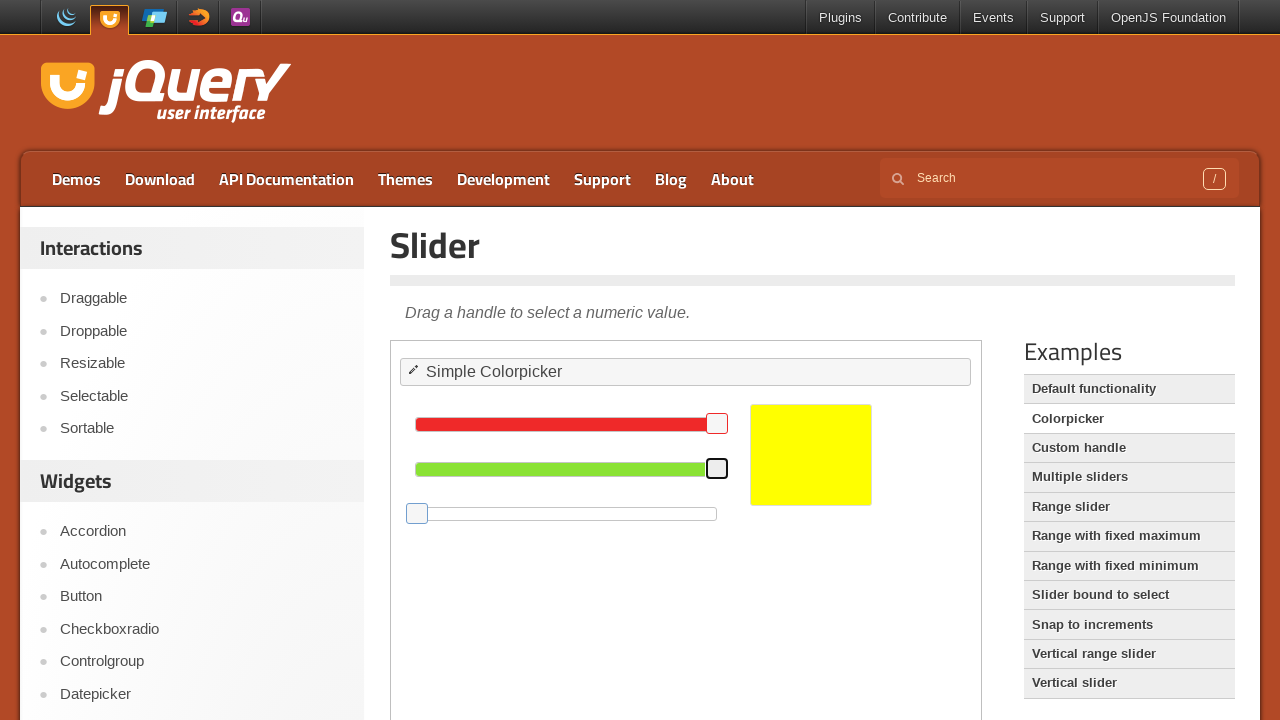

Located the color swatch element
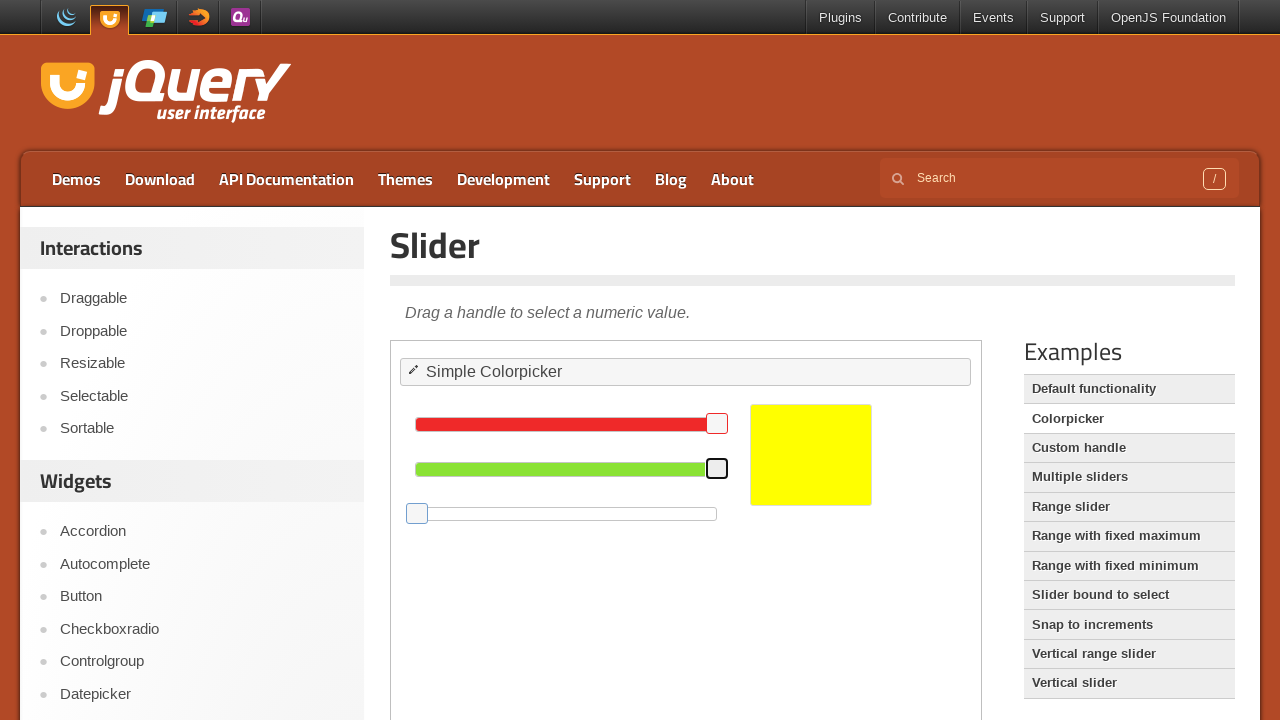

Color swatch is visible and ready for verification
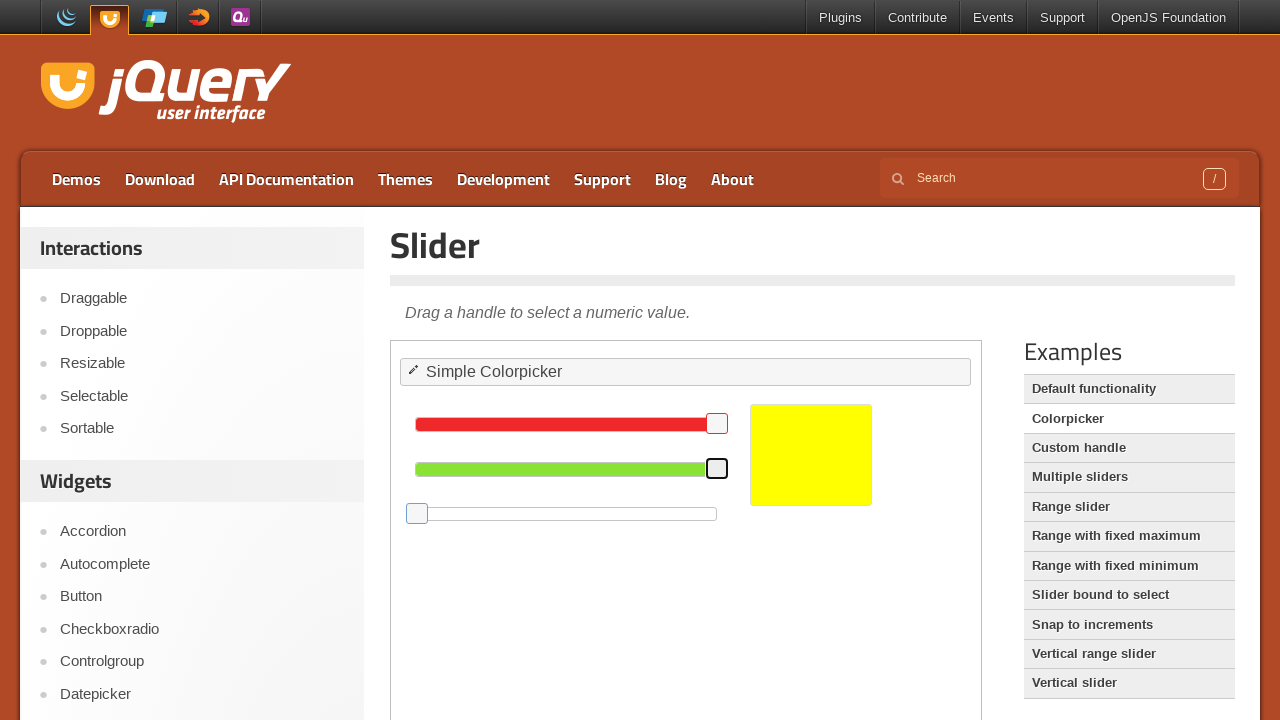

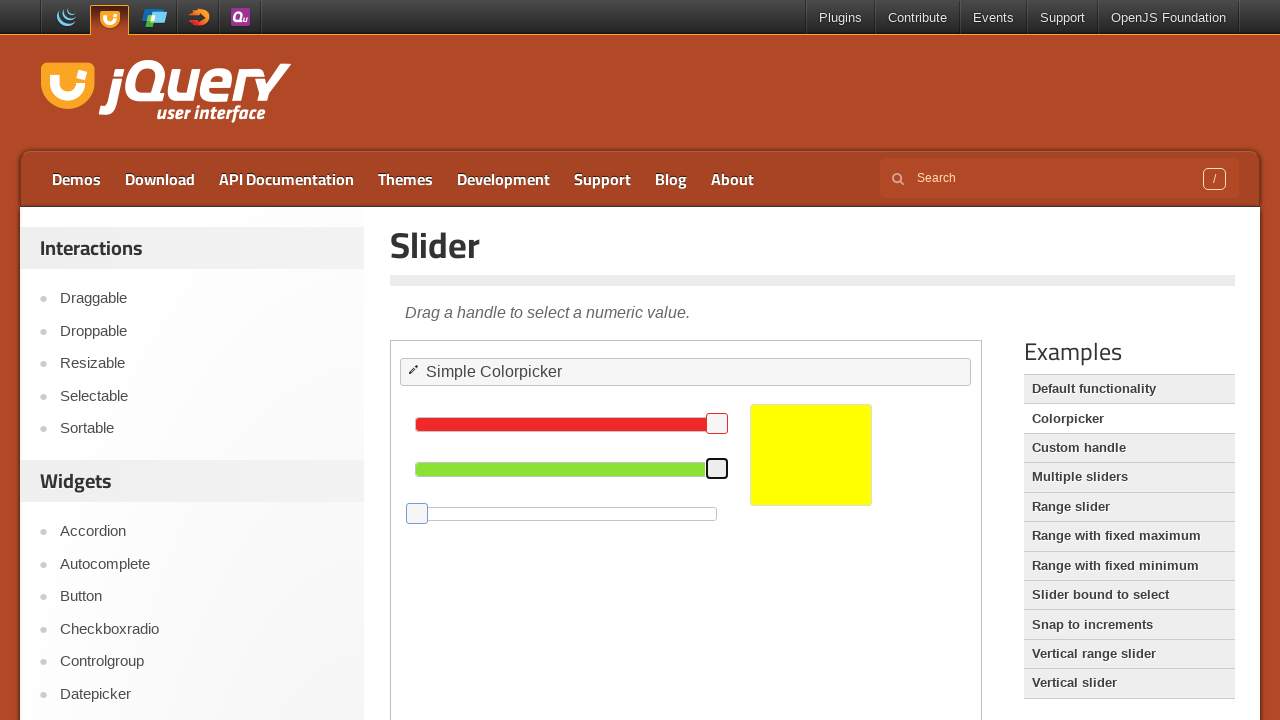